Navigates to the Tata Motors website to verify it loads successfully

Starting URL: https://www.tatamotors.com/

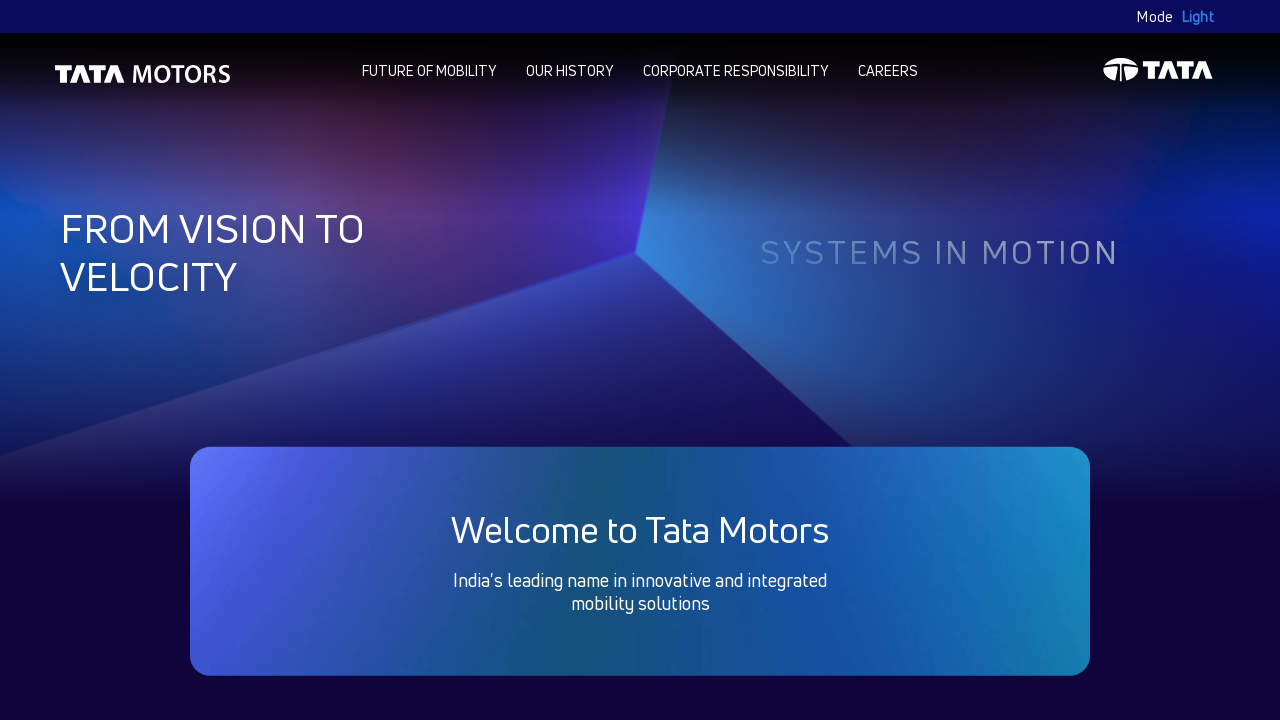

Waited for page to reach networkidle state after loading Tata Motors website
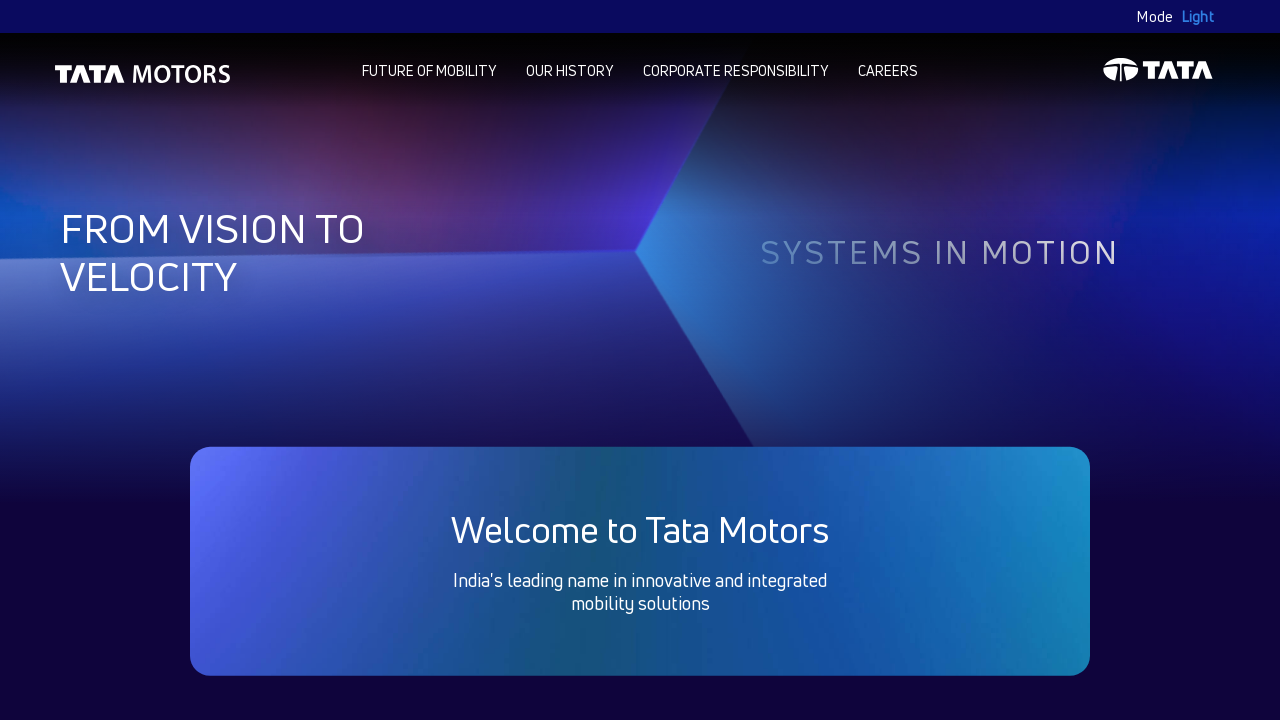

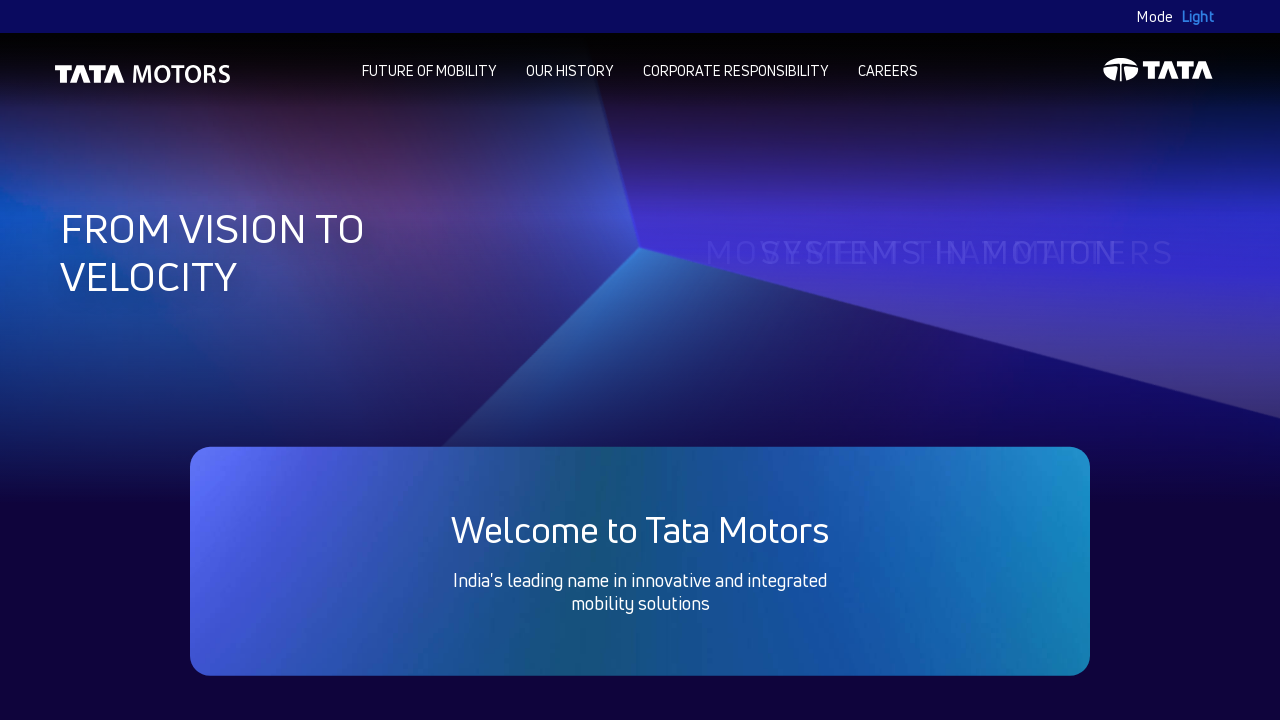